Tests dynamic properties on a demo site by waiting for a button to become enabled, then clicking multiple buttons including one that changes color and one that becomes visible after a delay.

Starting URL: https://demoqa.com/dynamic-properties

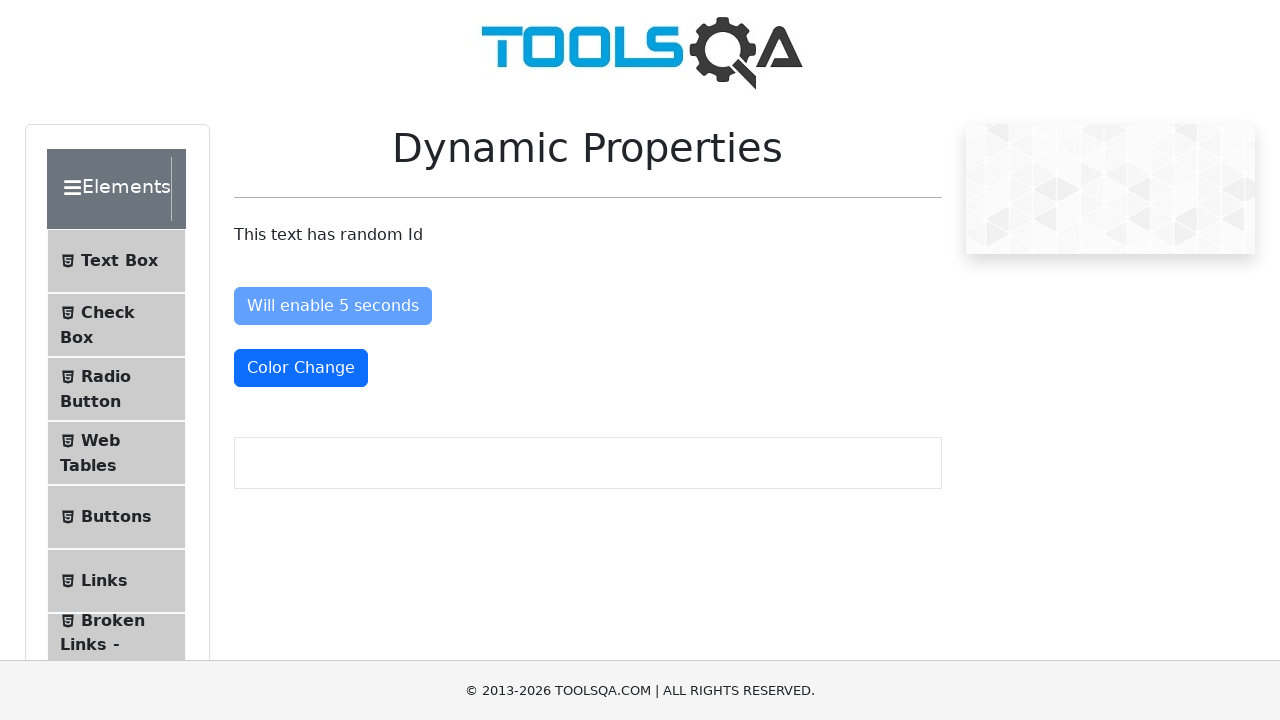

Waited for 'Enable After' button to become enabled
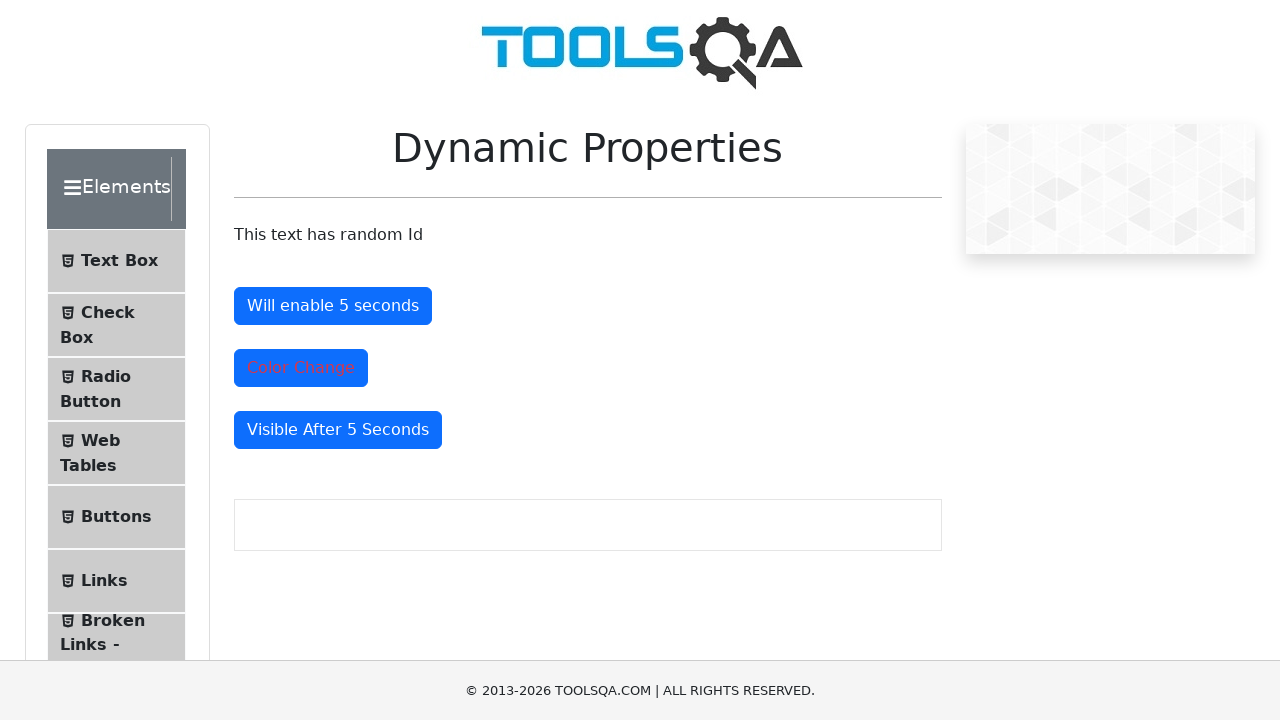

Clicked the 'Enable After' button at (333, 306) on #enableAfter
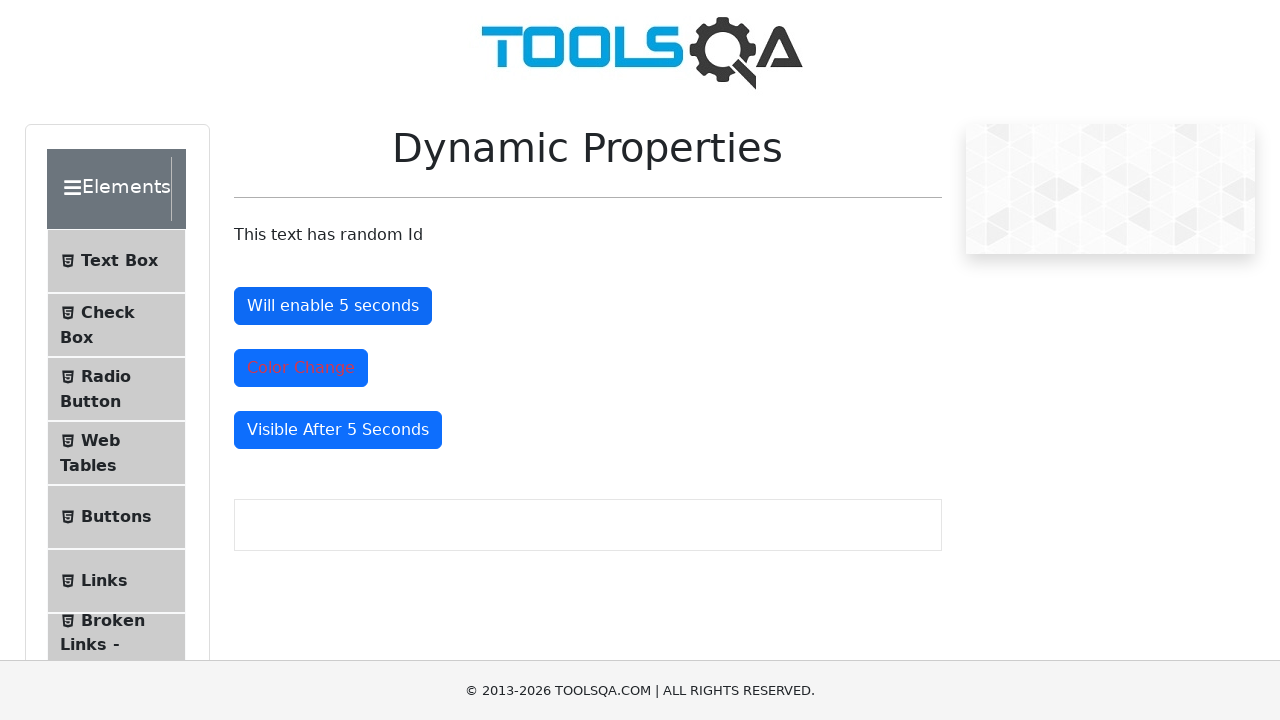

Clicked the 'Color Change' button at (301, 368) on #colorChange
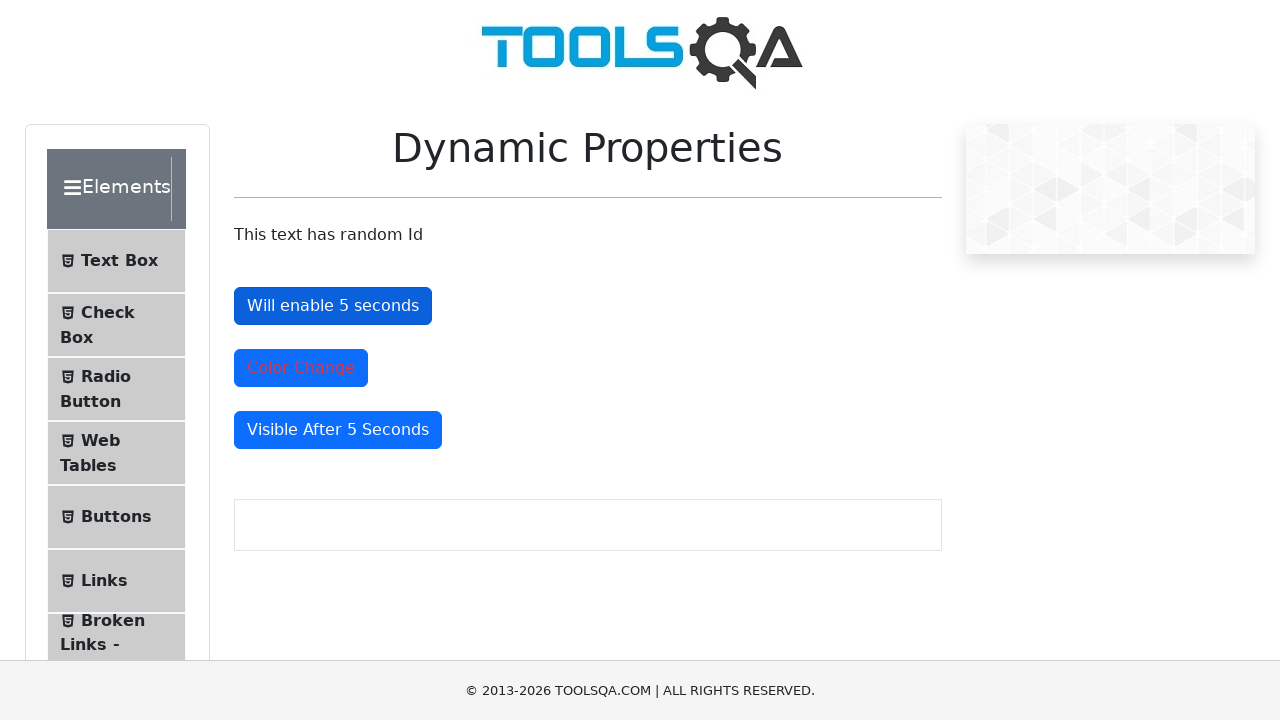

Waited for 'Visible After' button to become visible
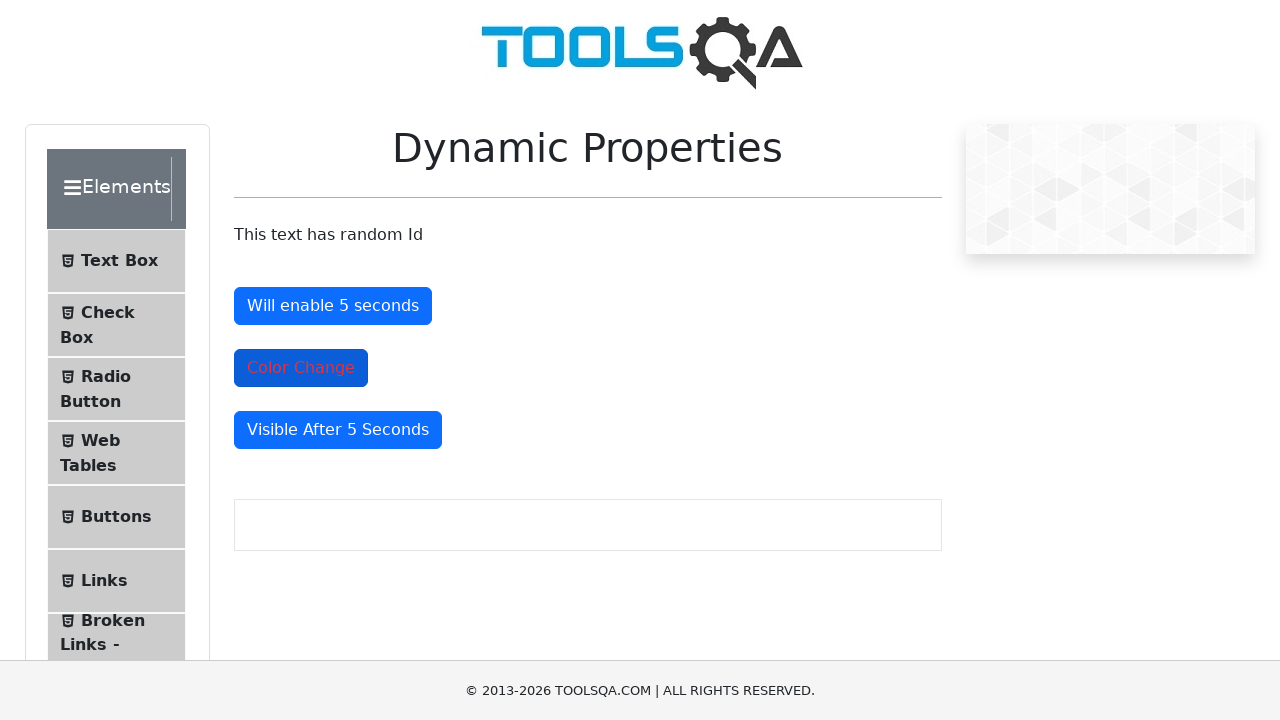

Clicked the 'Visible After' button at (338, 430) on #visibleAfter
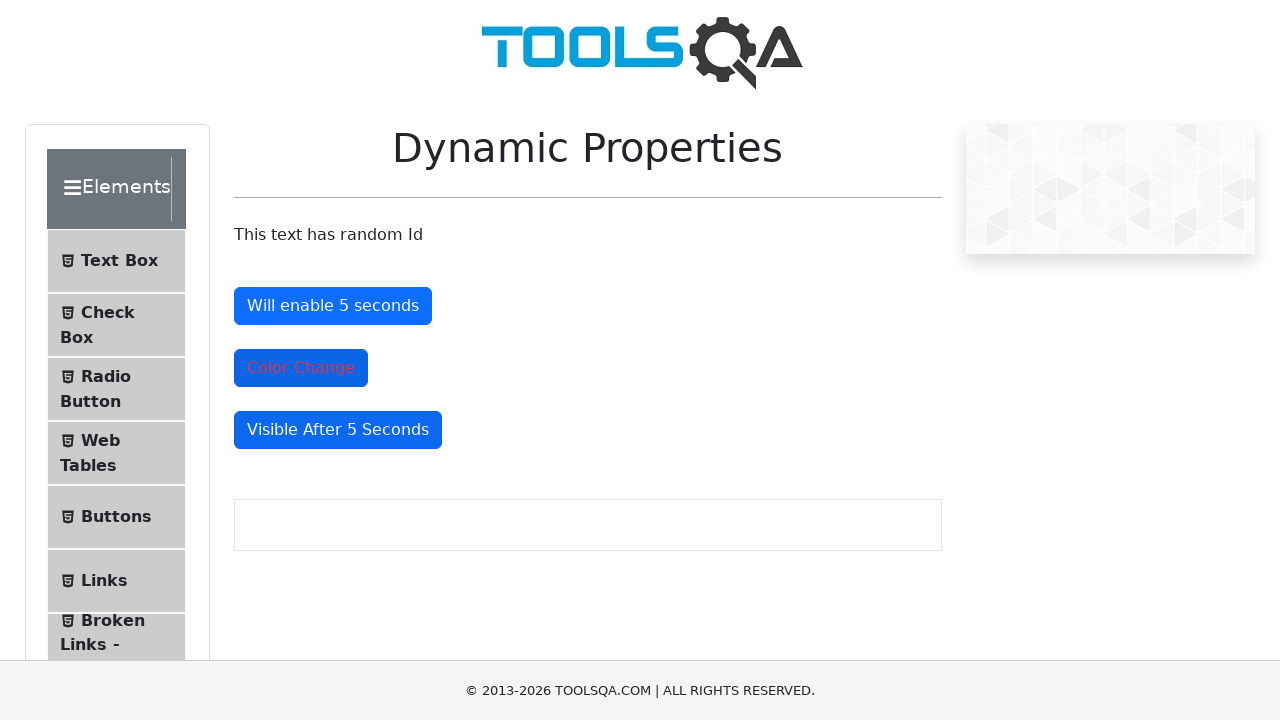

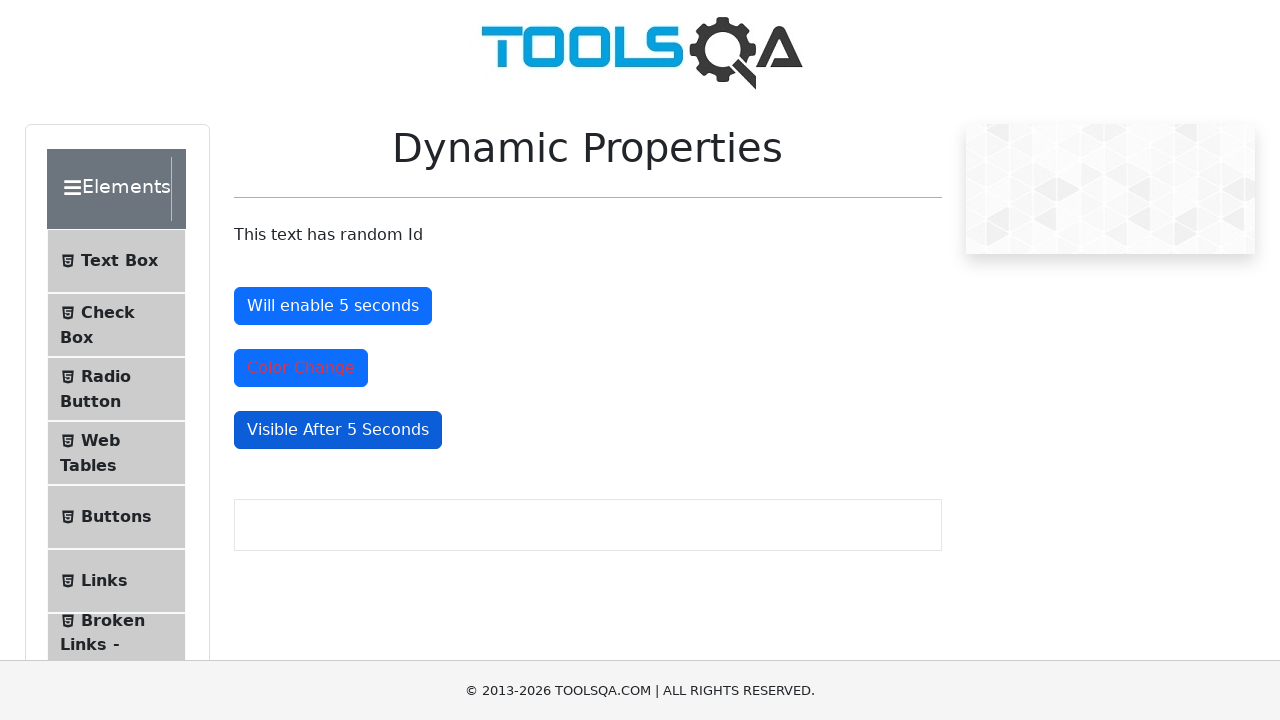